Tests that clicking the "All" filter button shows all todos (both active and completed)

Starting URL: https://todomvc.com/examples/typescript-angular/#/

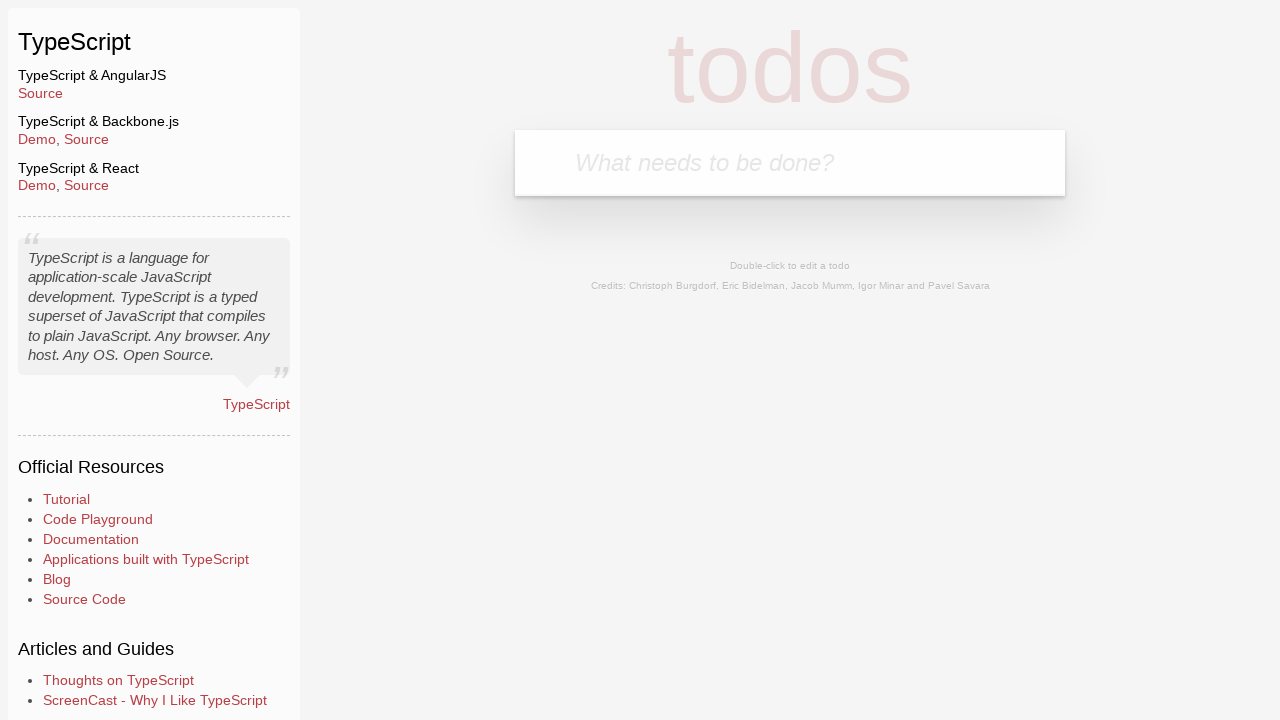

Filled new todo input with 'Example1' on .new-todo
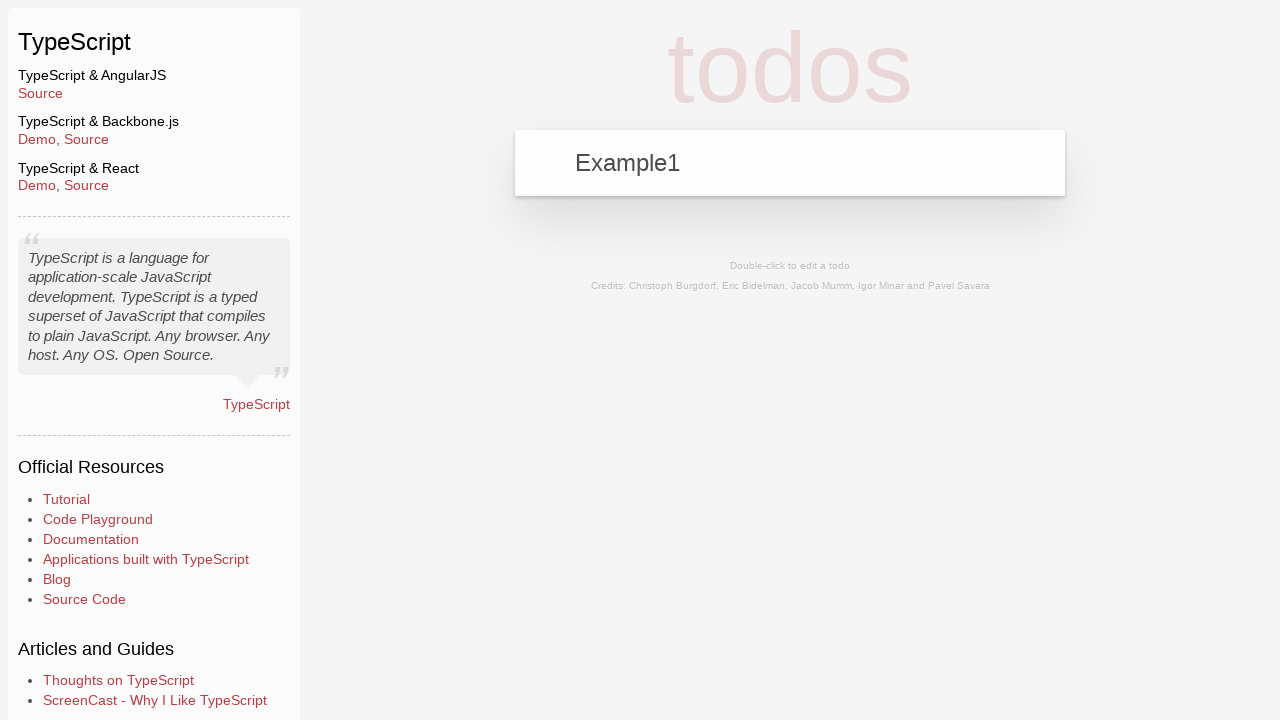

Pressed Enter to add first todo on .new-todo
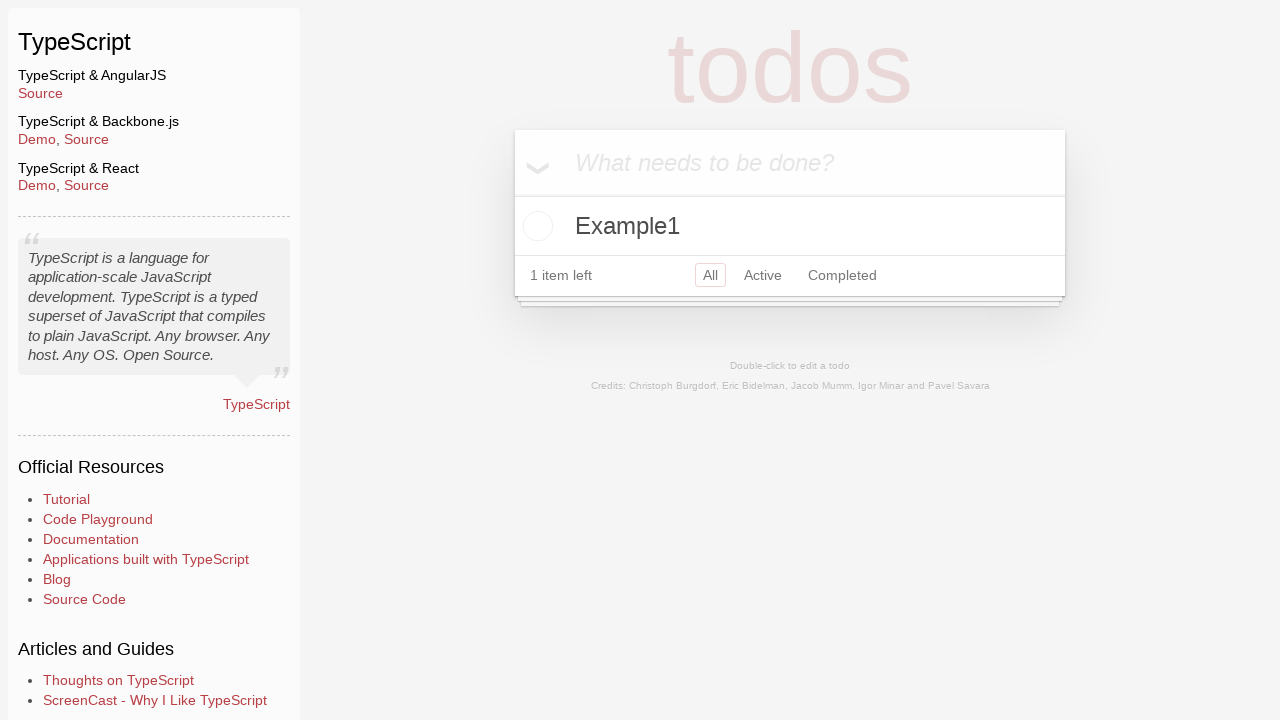

Filled new todo input with 'Example2' on .new-todo
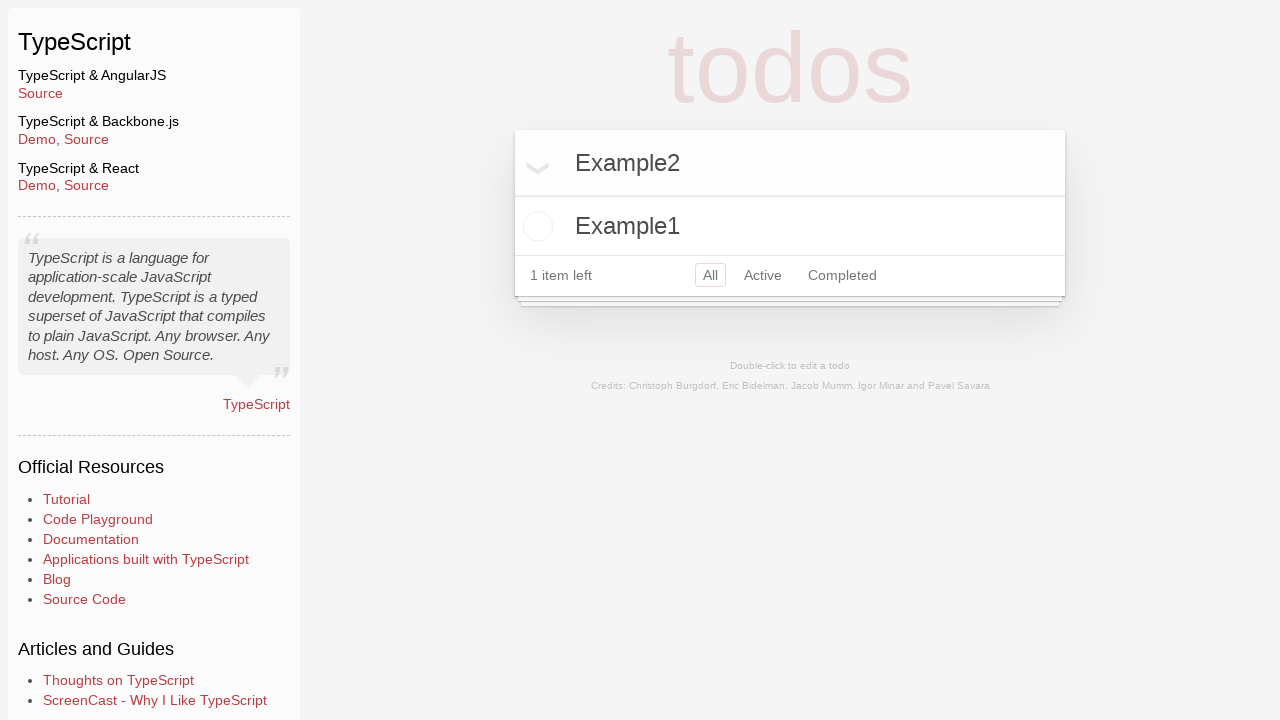

Pressed Enter to add second todo on .new-todo
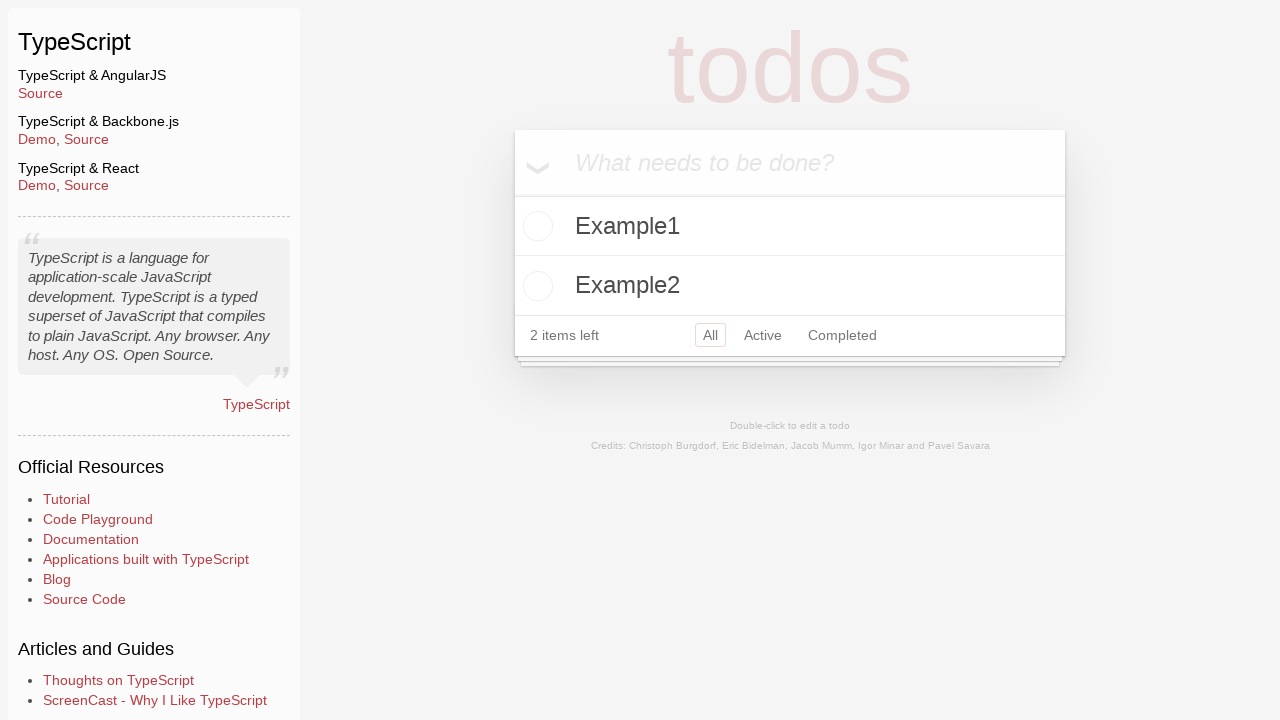

Clicked toggle checkbox to mark Example2 as completed at (535, 286) on text=Example2 >> xpath=../.. >> input.toggle
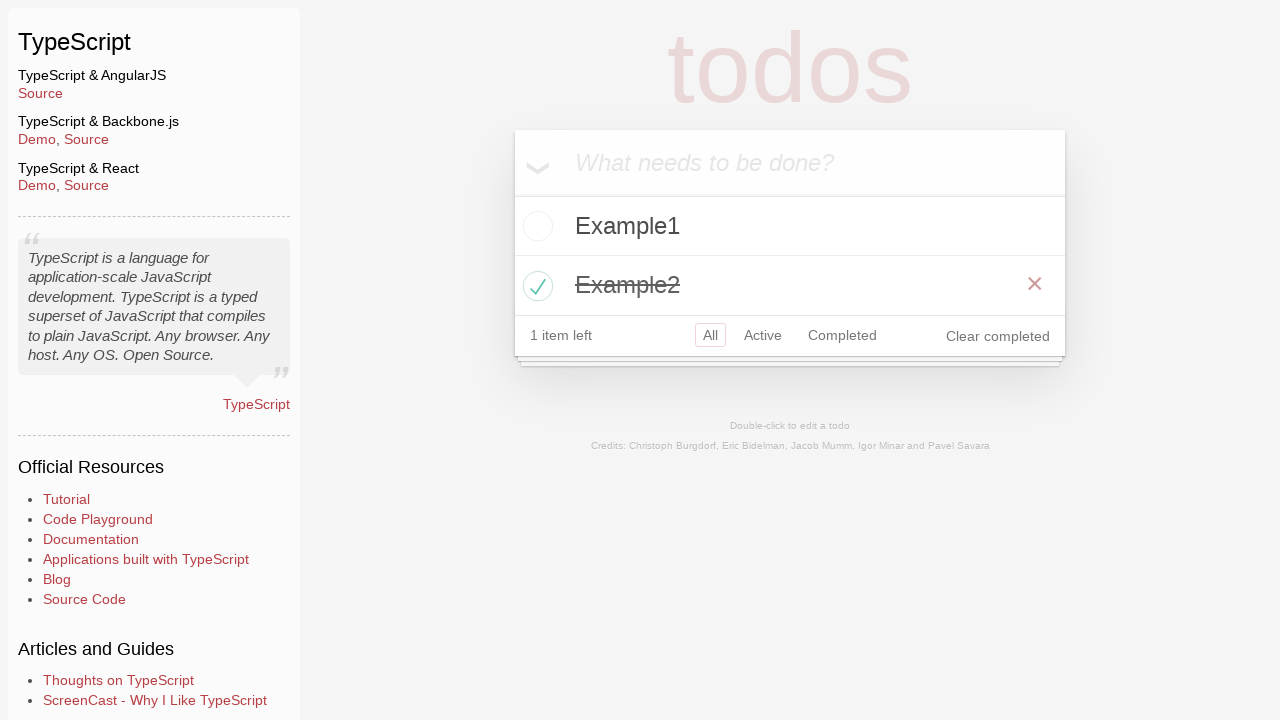

Clicked 'All' filter button to show all todos at (710, 335) on a:has-text('All')
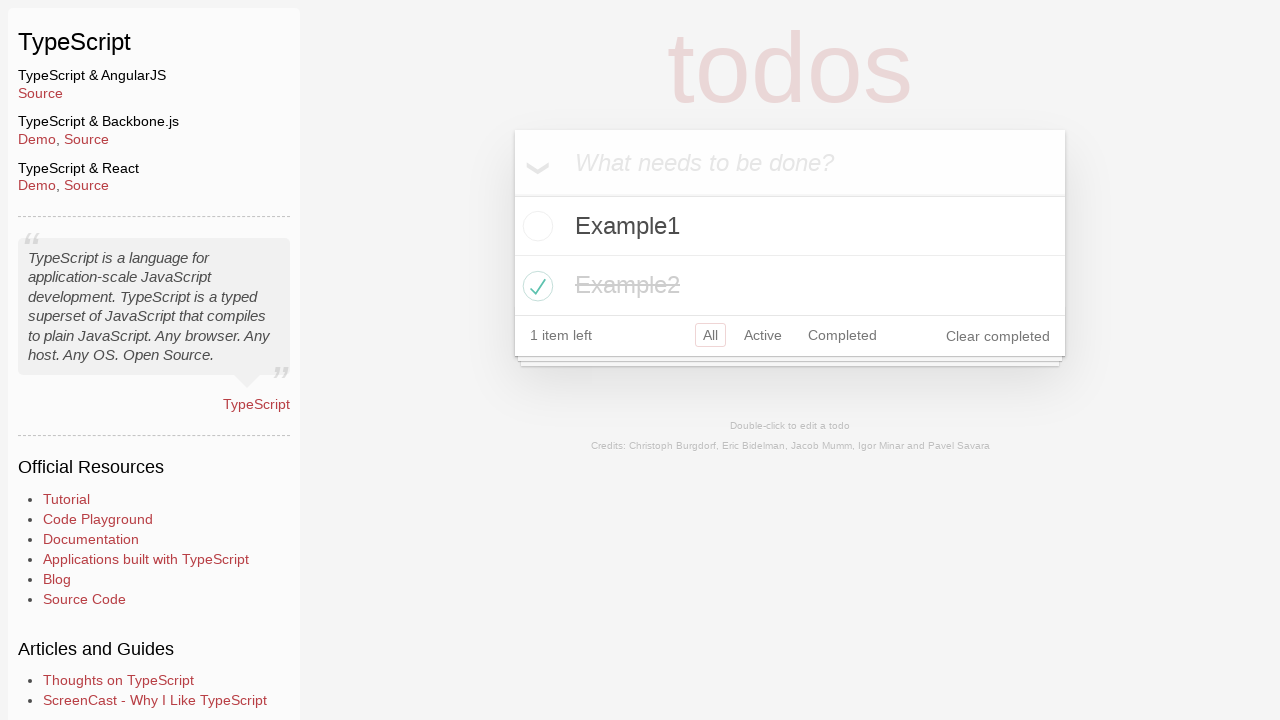

Verified all todos are visible in the todo list
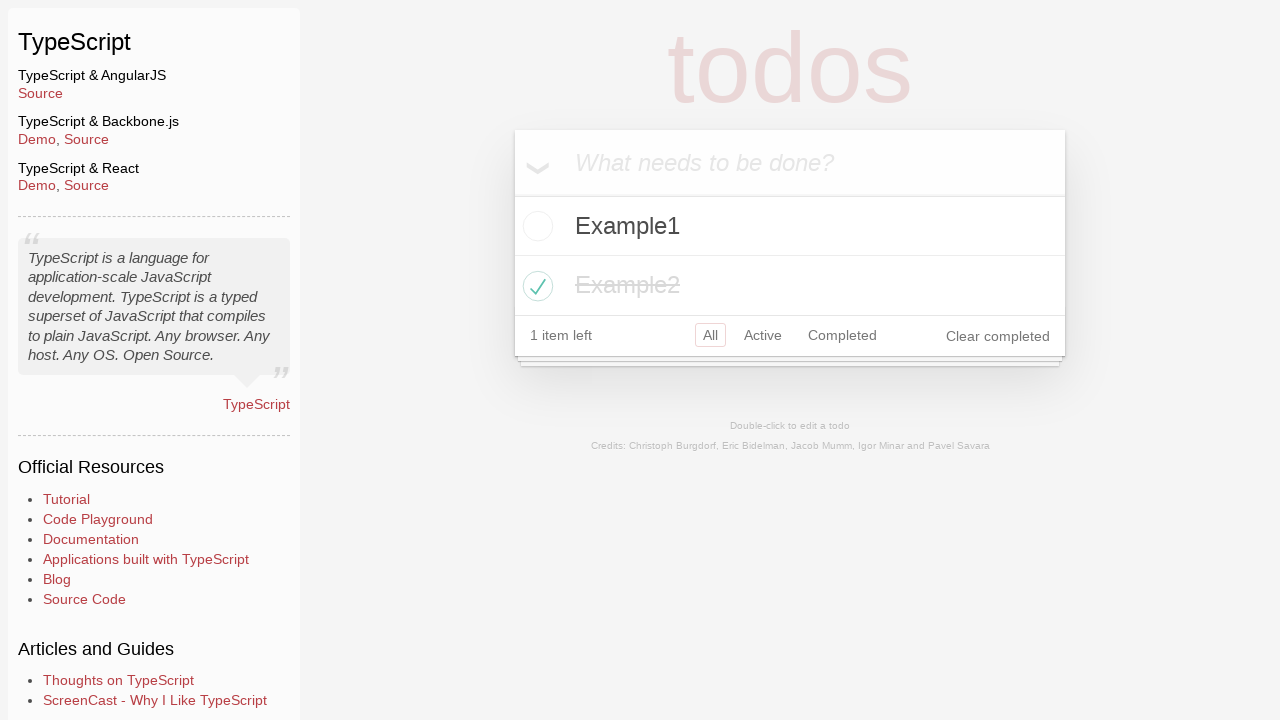

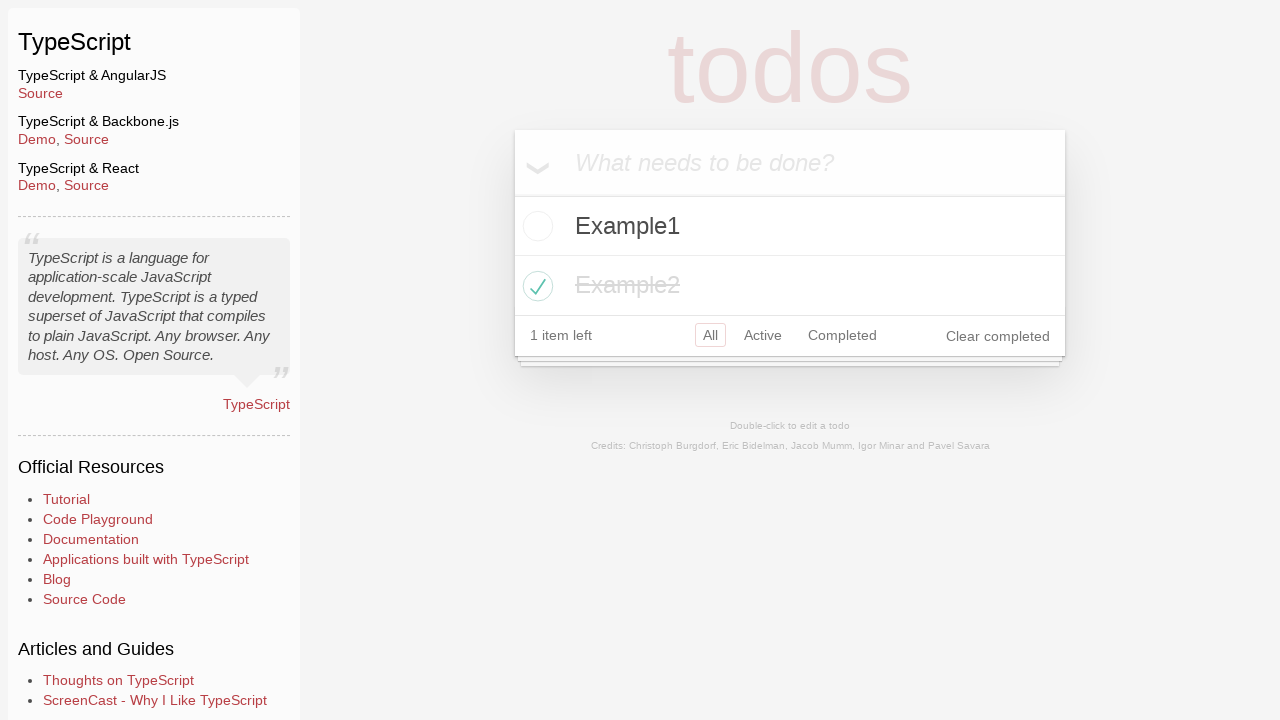